Tests dropdown selection functionality by selecting an option from a dropdown menu and verifying the selection

Starting URL: https://omayo.blogspot.com/

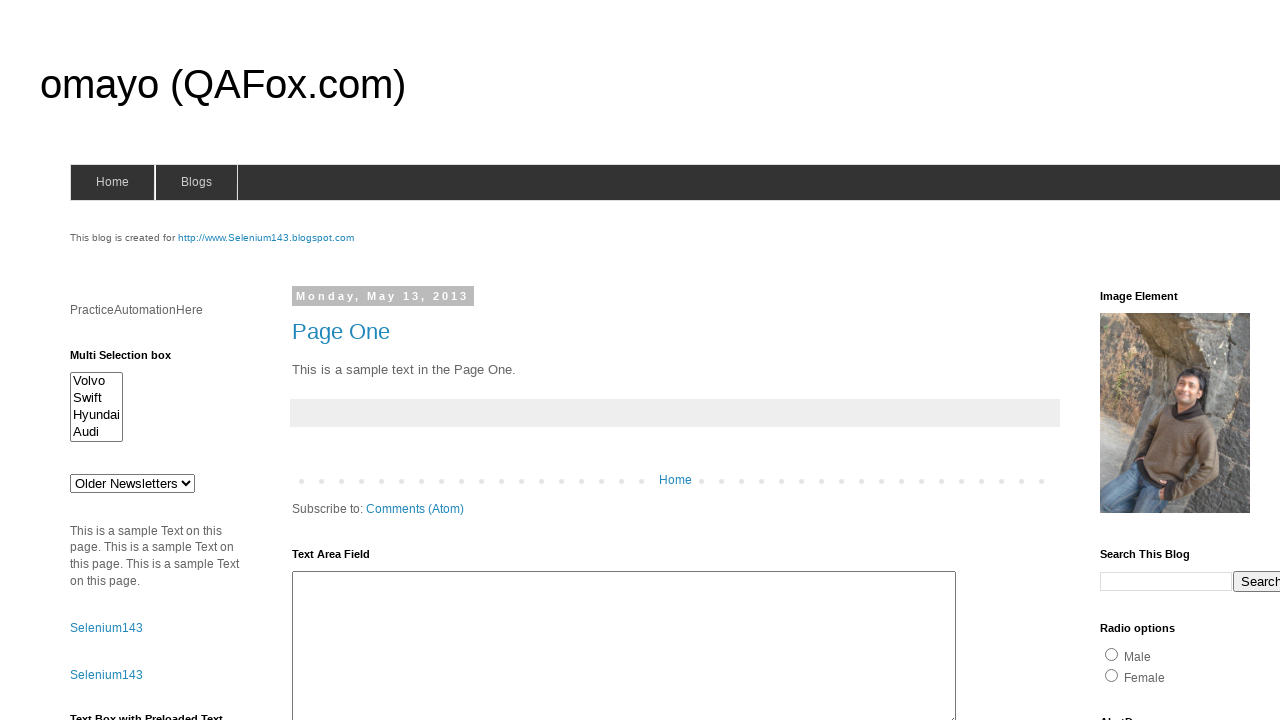

Selected 'doc 3' from dropdown menu #drop1 on #drop1
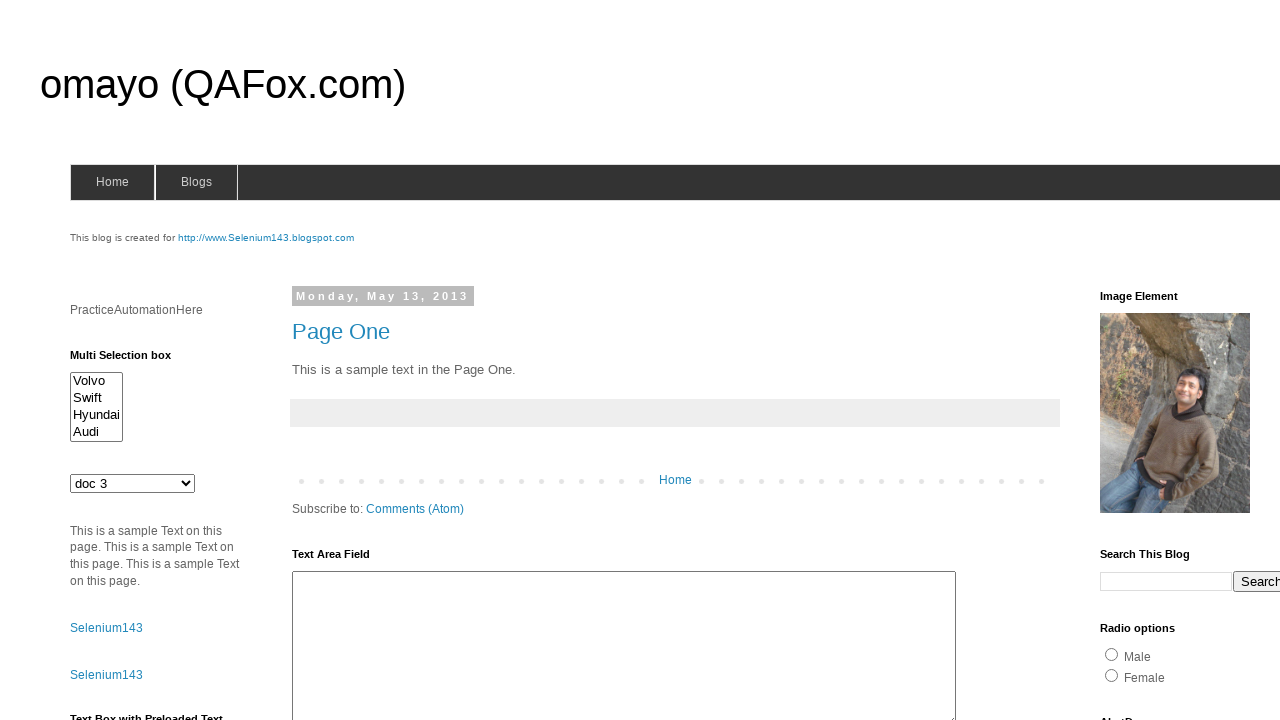

Retrieved selected dropdown value: jkl
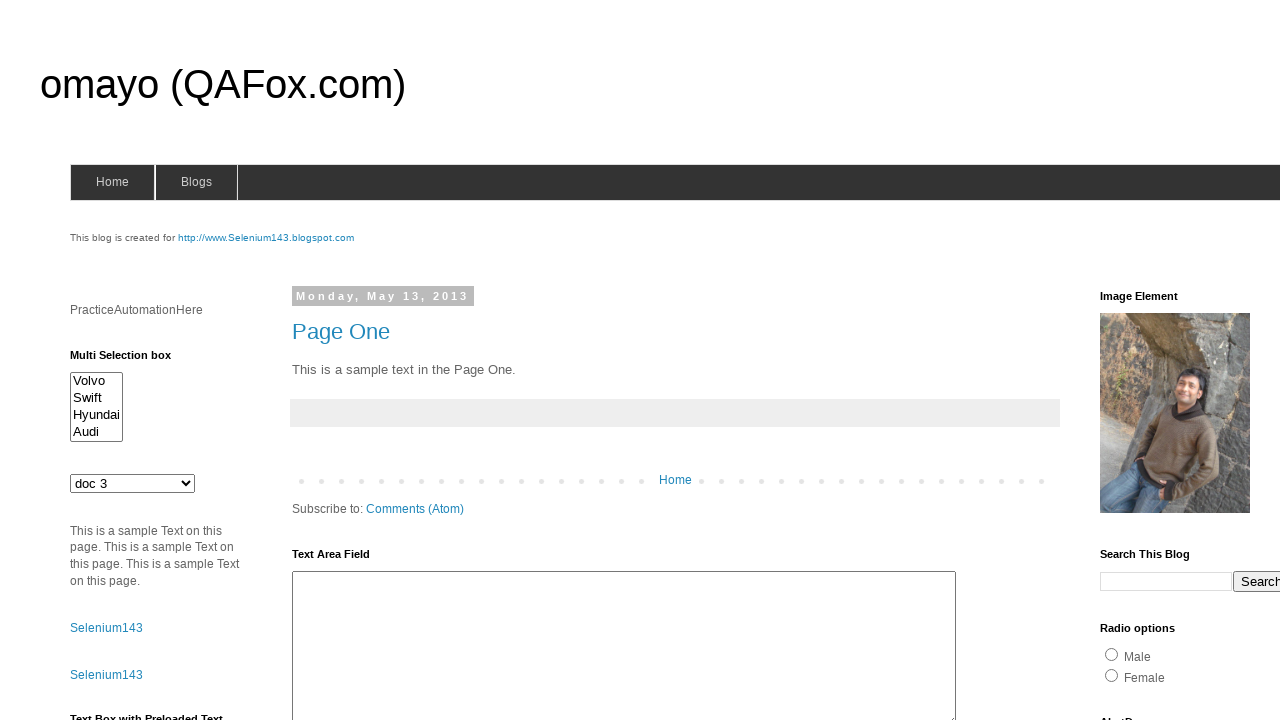

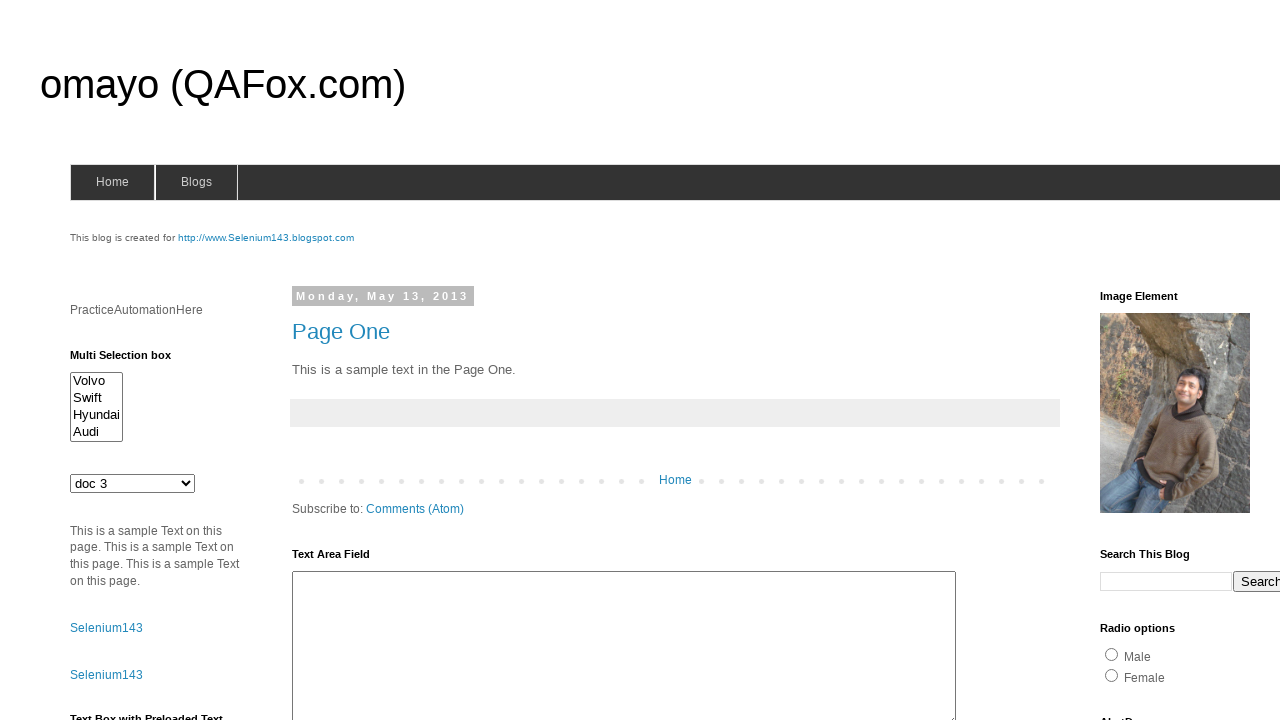